Searches for images on Lexica.art by entering a search query and extracting image URLs from results

Starting URL: https://lexica.art/

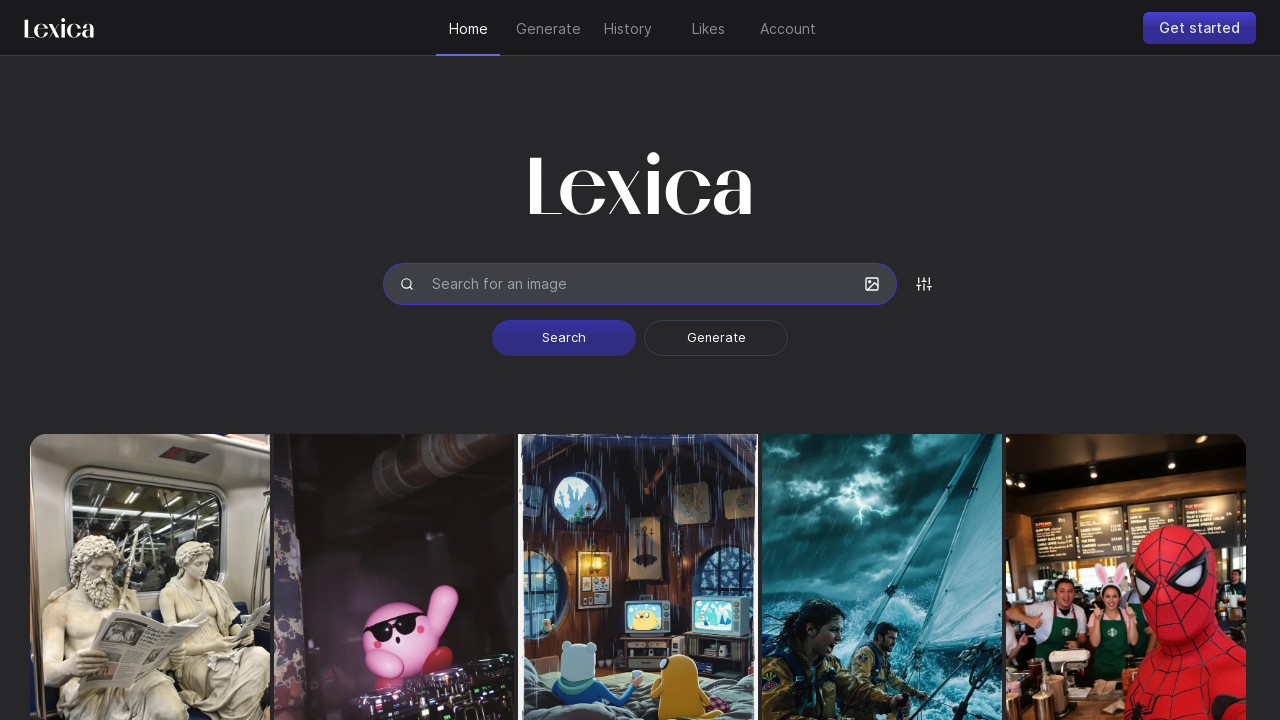

Filled search field with 'beautiful landscape' on #main-search
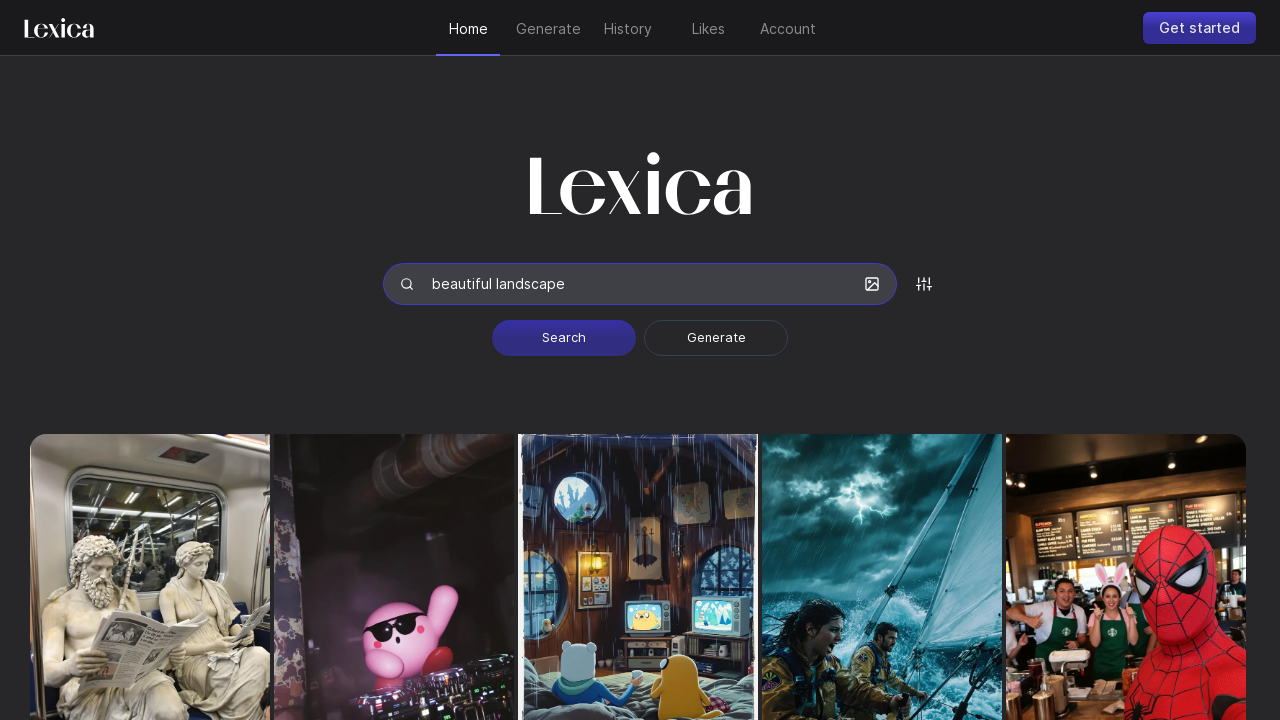

Clicked search button to execute query at (564, 338) on xpath=/html/body/div/div[2]/div/div[2]/div[3]/div/button
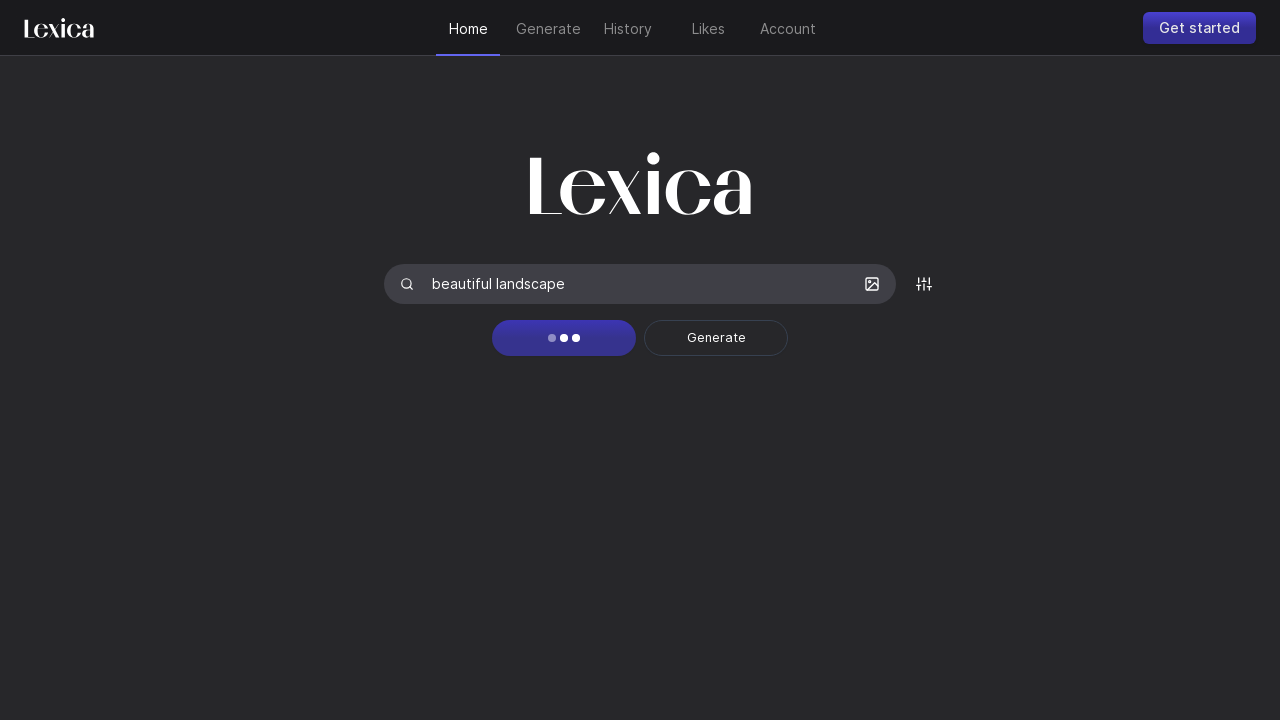

Waited 3 seconds for search results to load
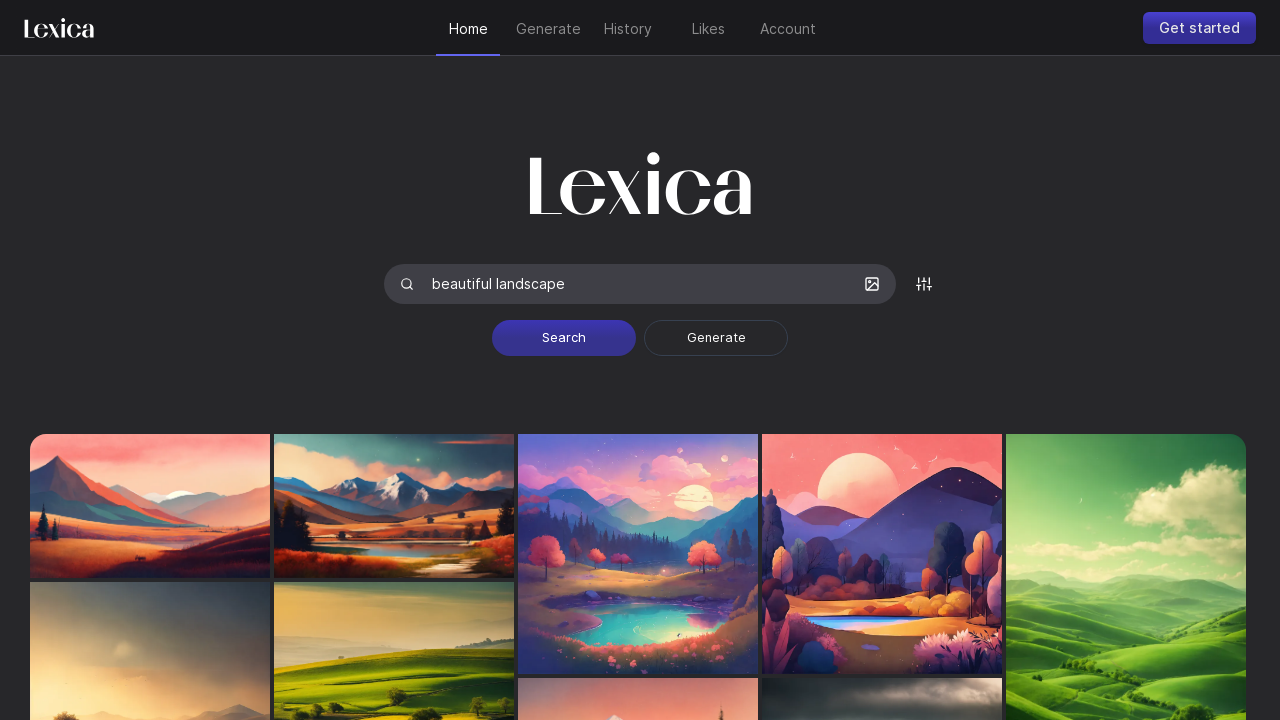

Image results became visible on the page
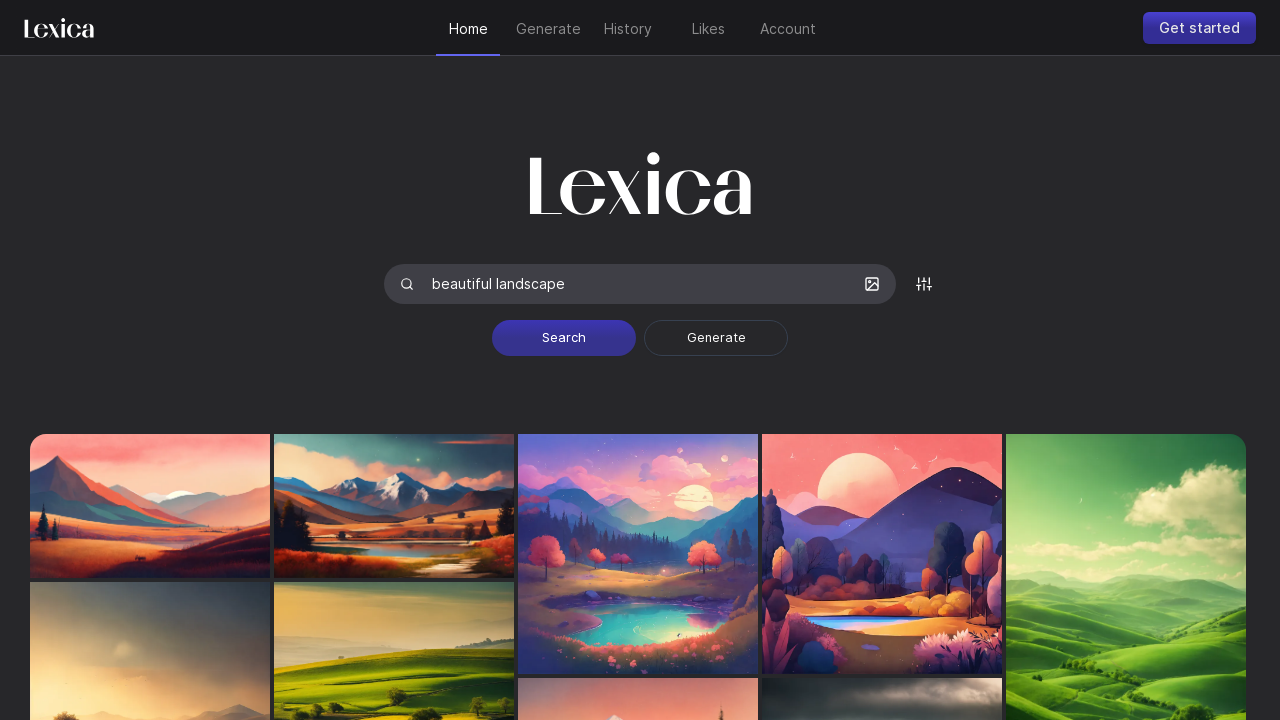

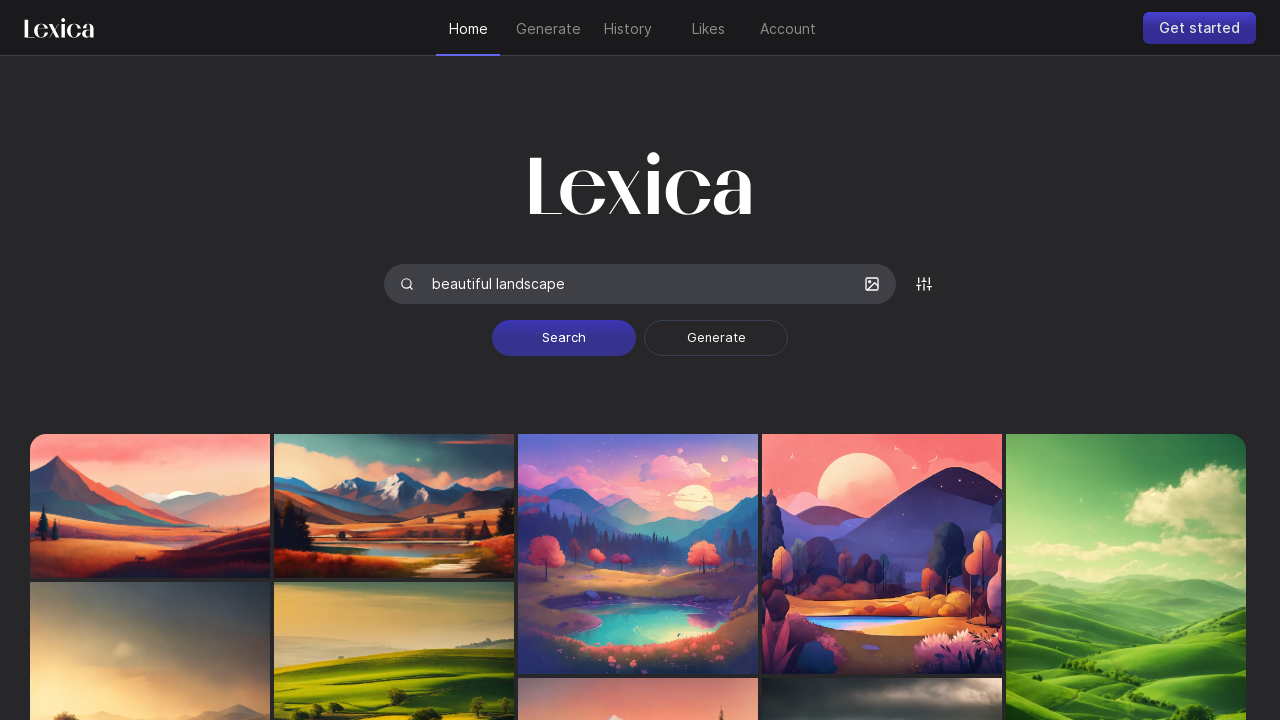